Tests navigation actions on the League of Legends website including clicking on Champions link, navigating back and forward, and refreshing the page

Starting URL: https://www.leagueoflegends.com/en-gb/

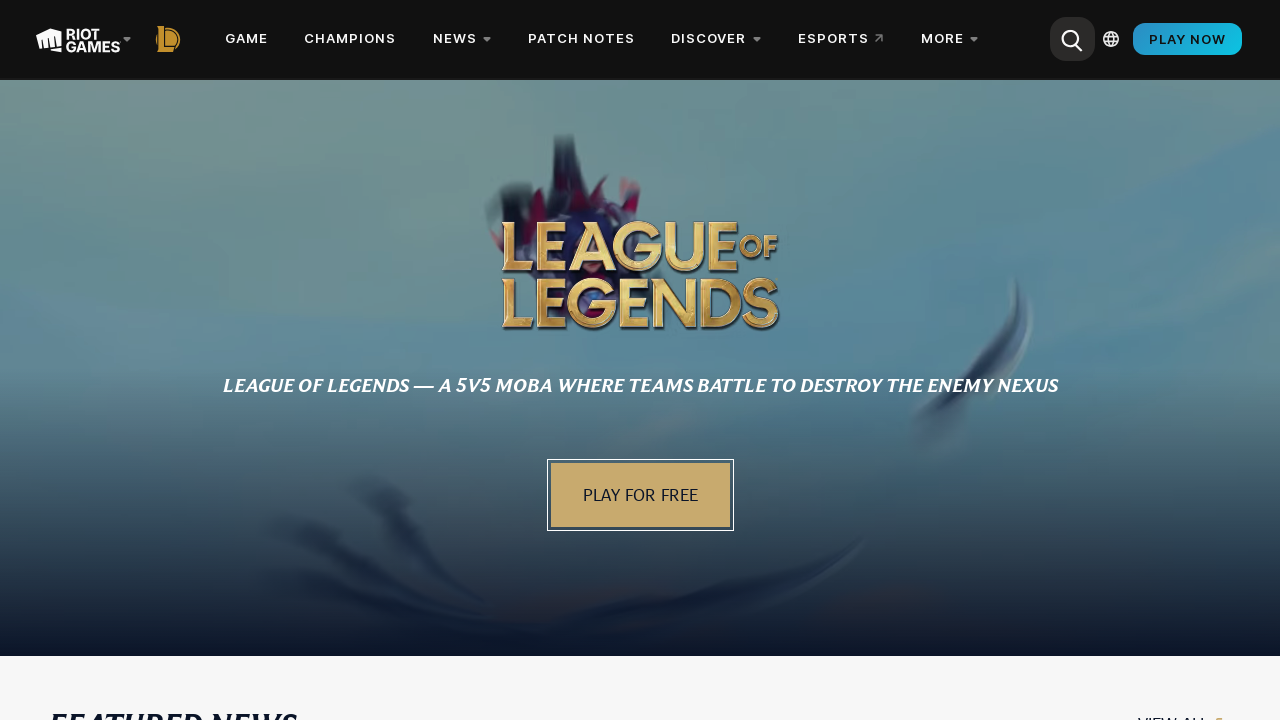

Waited for page to load (networkidle state)
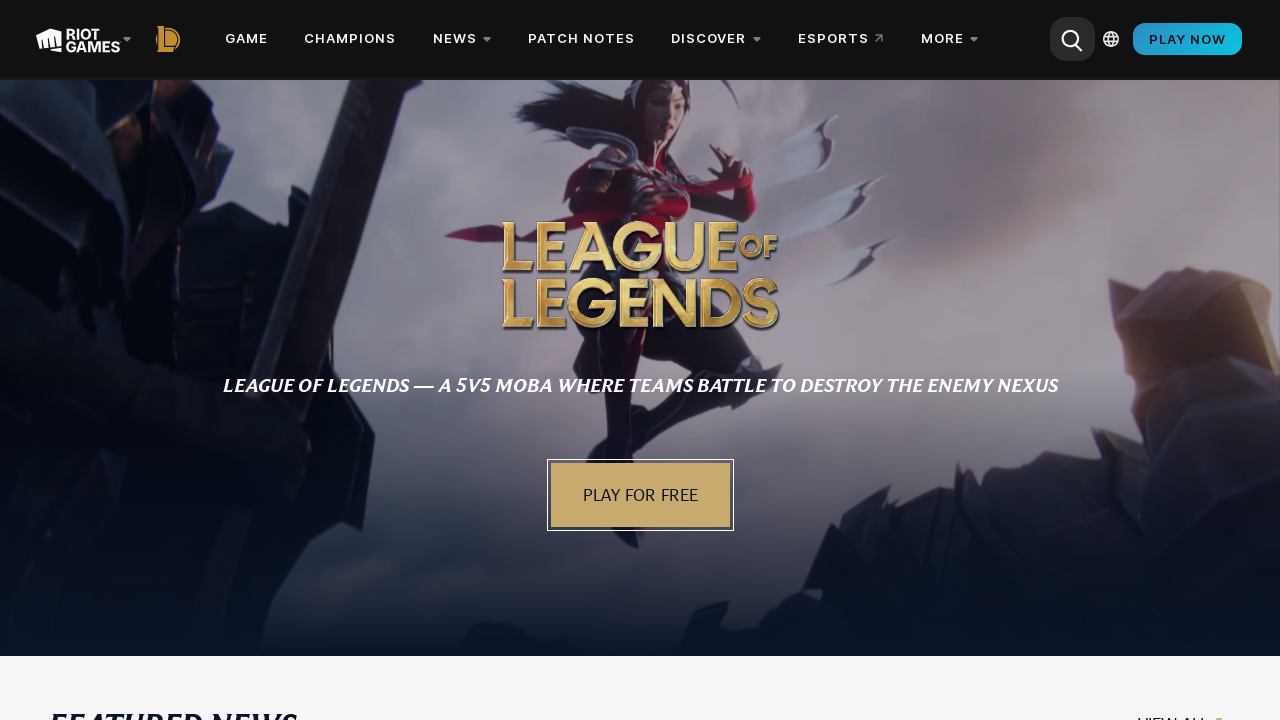

Clicked on CHAMPIONS link at (350, 39) on text=CHAMPIONS
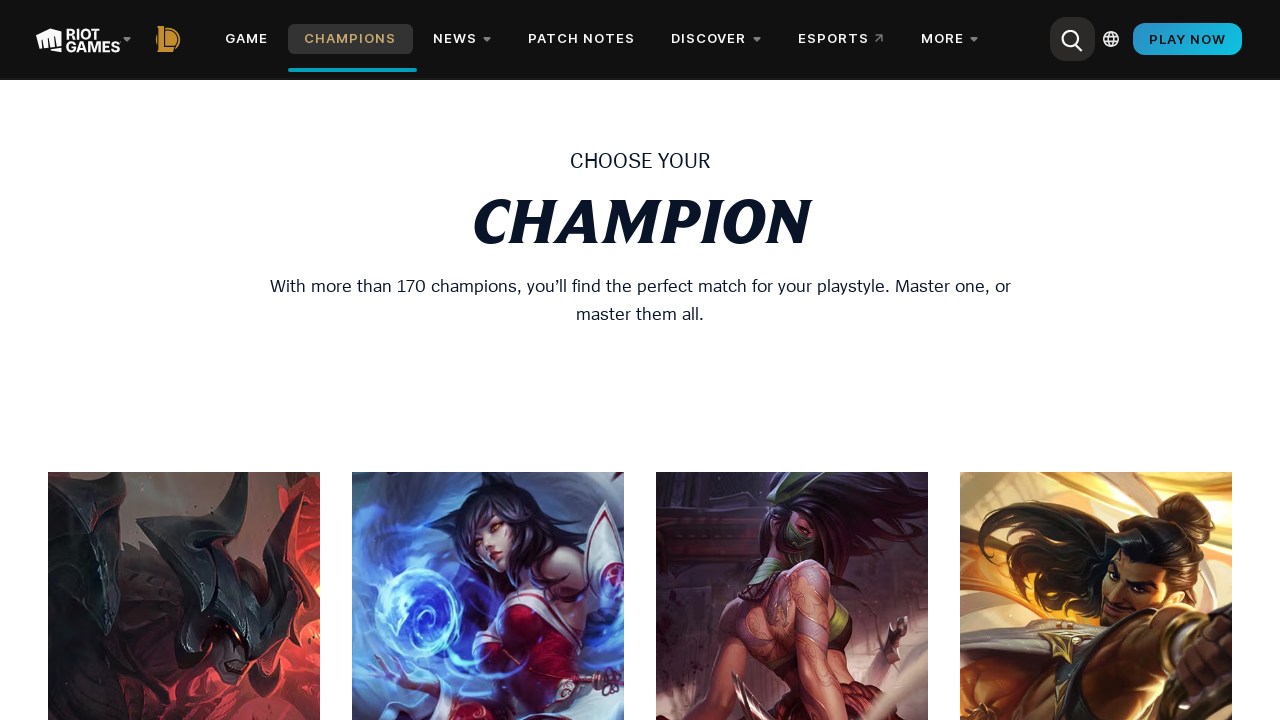

Navigated to champions page
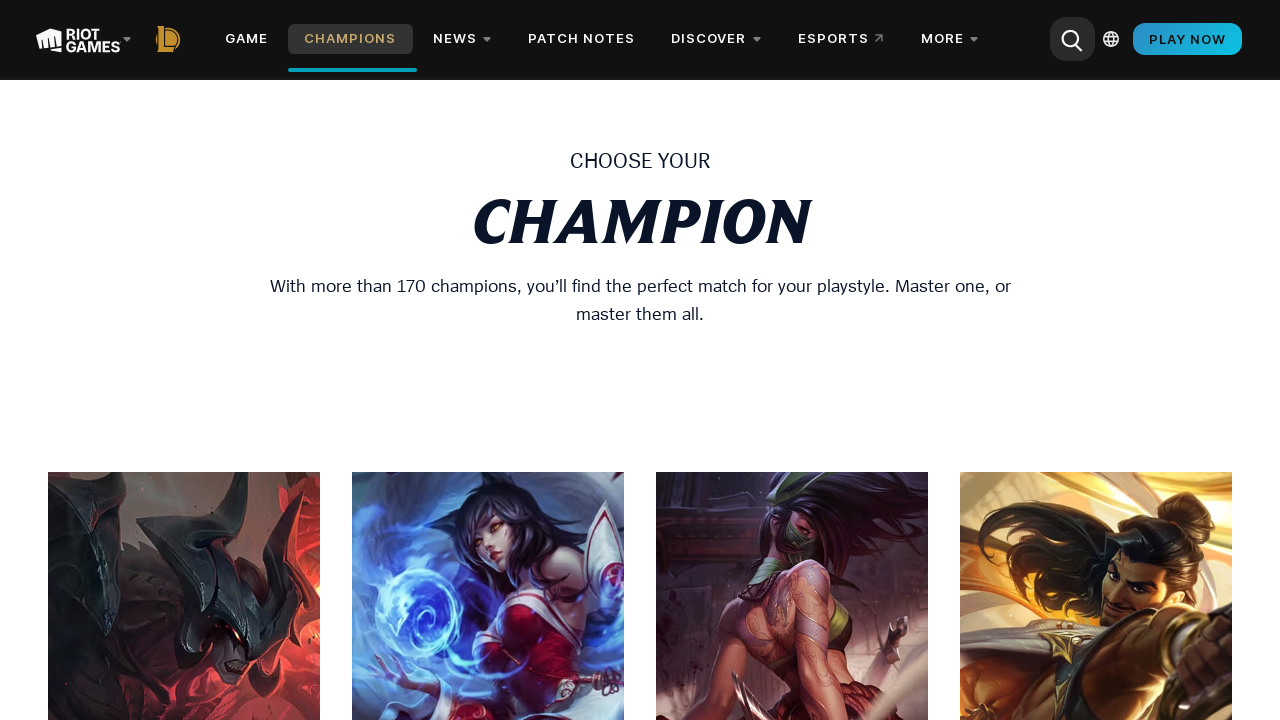

Navigated back to previous page
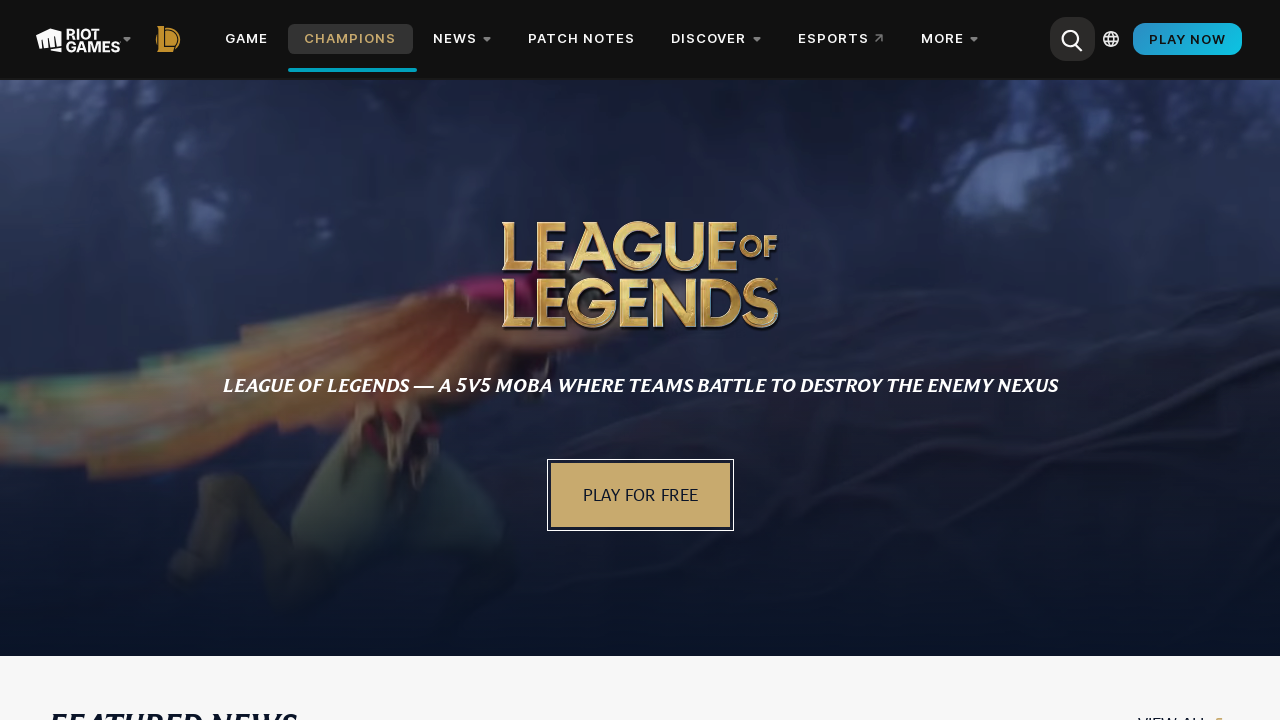

Waited for home page URL to load
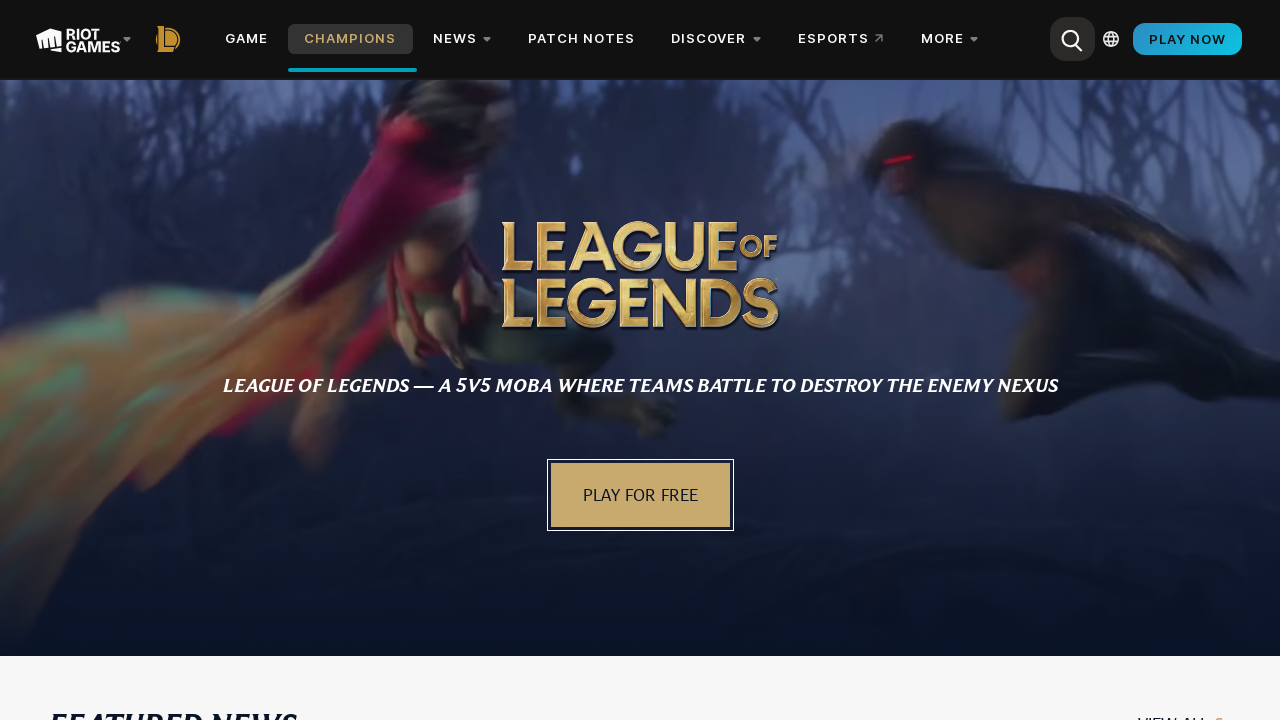

Navigated forward to champions page
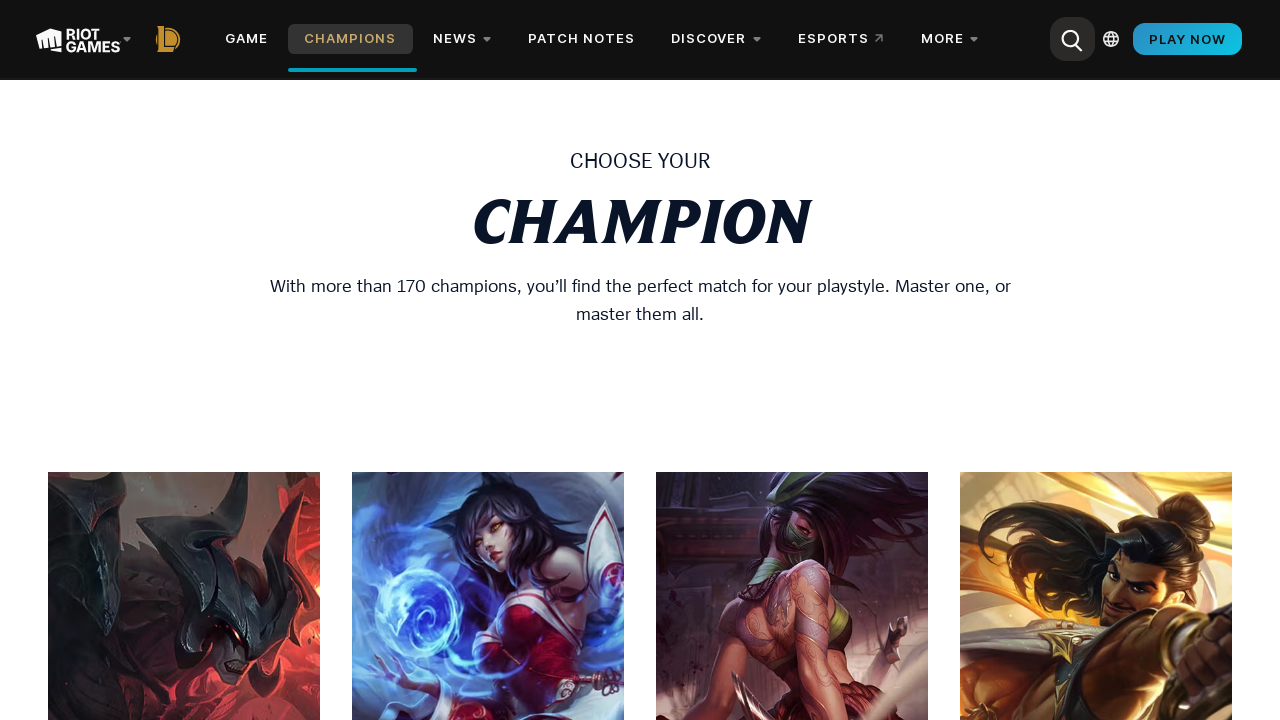

Waited for champions page URL to load
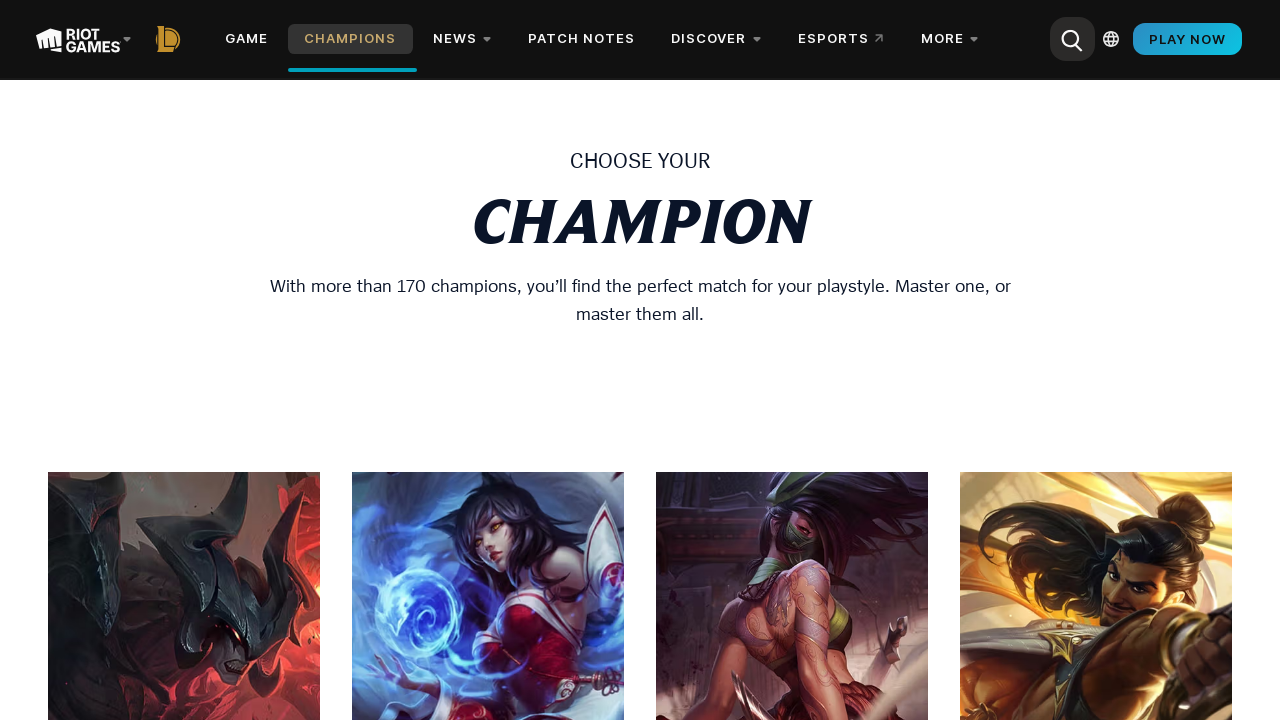

Refreshed the champions page
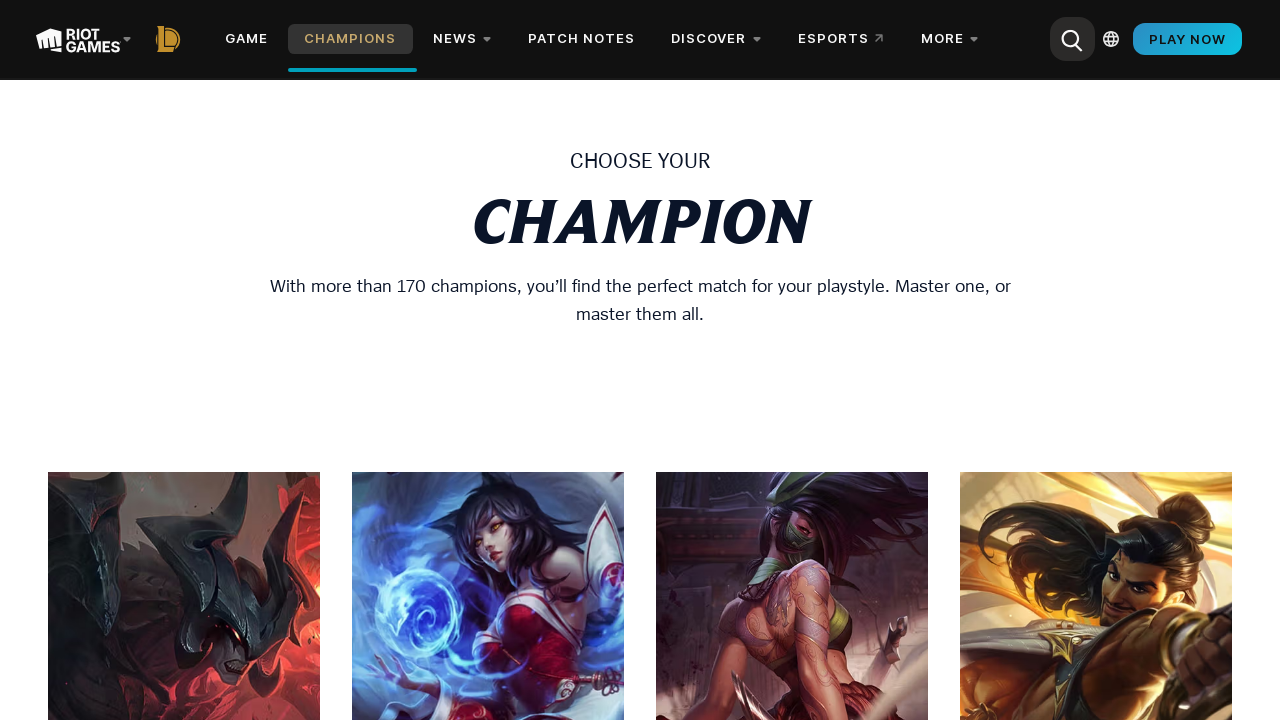

Waited for champions page URL after refresh
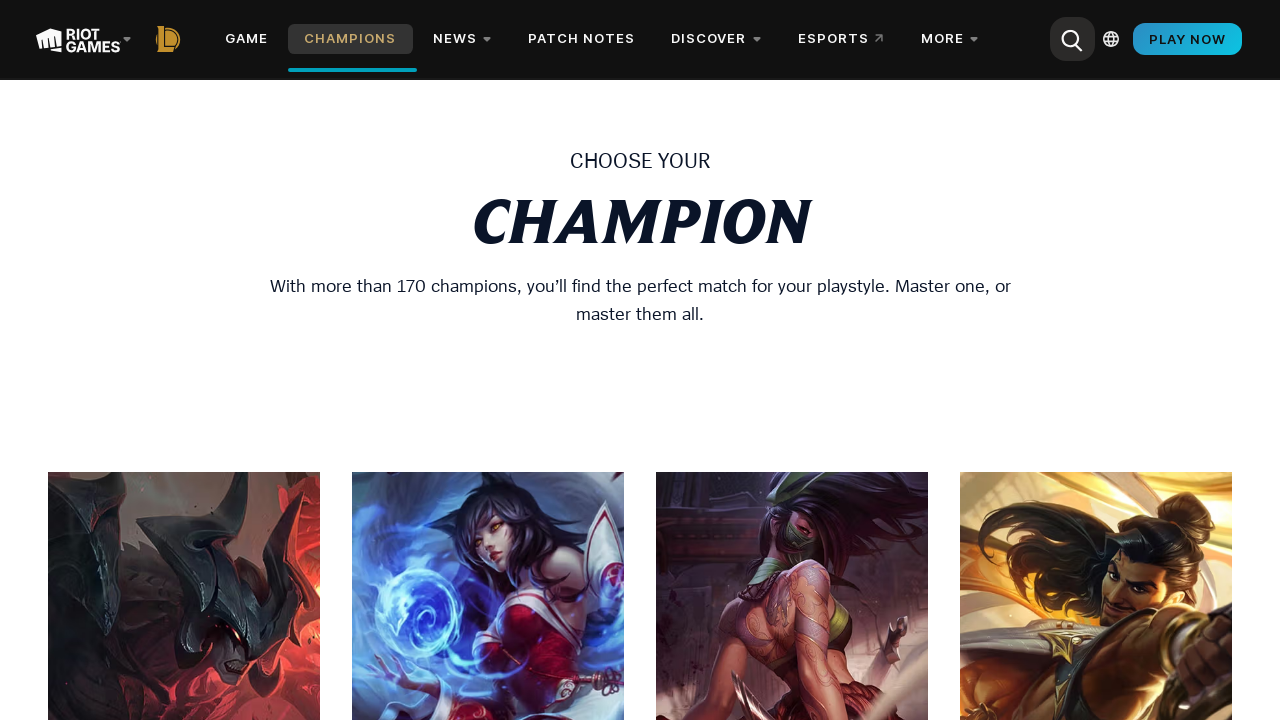

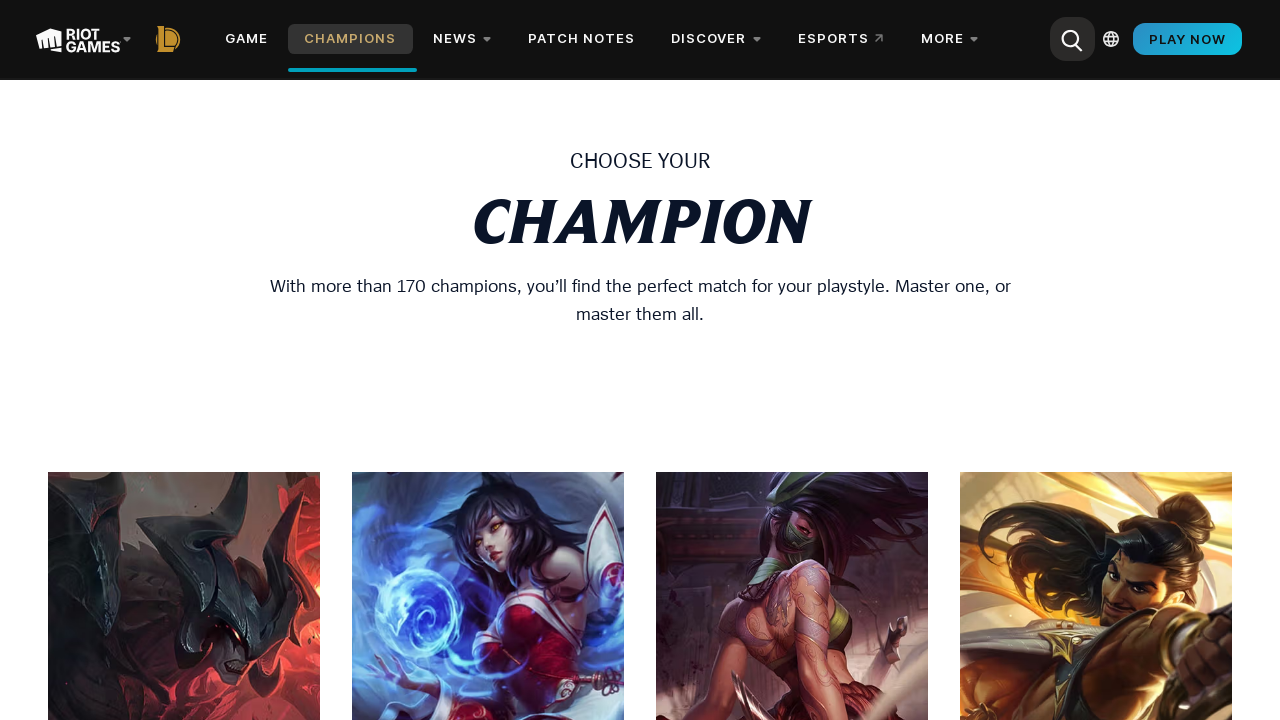